Tests double-click functionality on W3Schools demo page by clearing a text field, entering text, and double-clicking a button to copy text between fields

Starting URL: https://www.w3schools.com/tags/tryit.asp?filename=tryhtml5_ev_ondblclick3

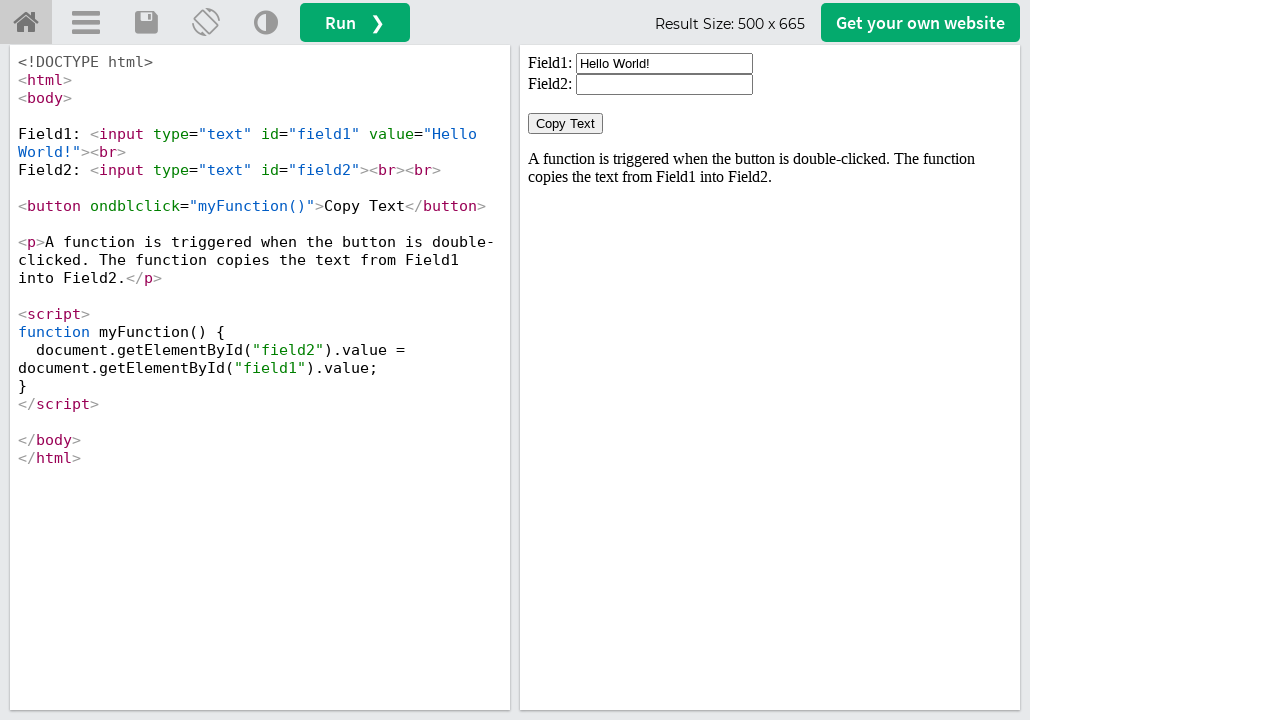

Located iframe containing the double-click demo
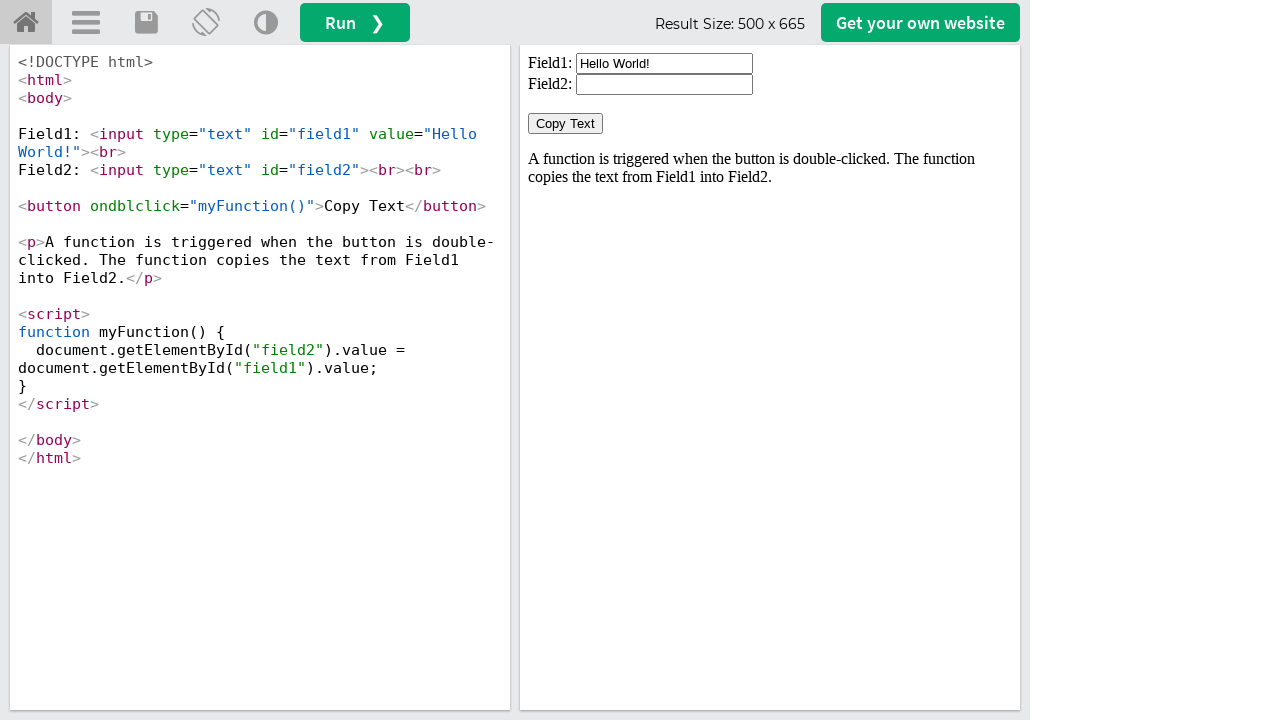

Cleared the first text field on iframe#iframeResult >> nth=0 >> internal:control=enter-frame >> #field1
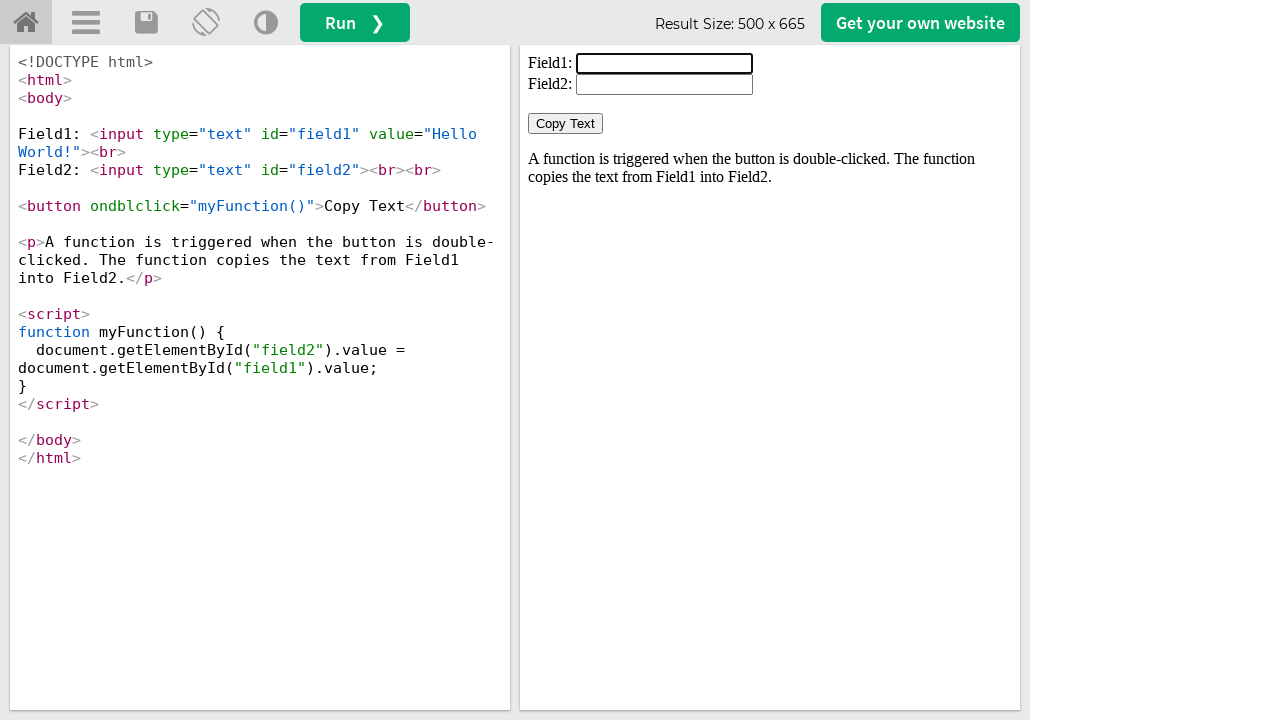

Filled first text field with 'Double Click Testing' on iframe#iframeResult >> nth=0 >> internal:control=enter-frame >> #field1
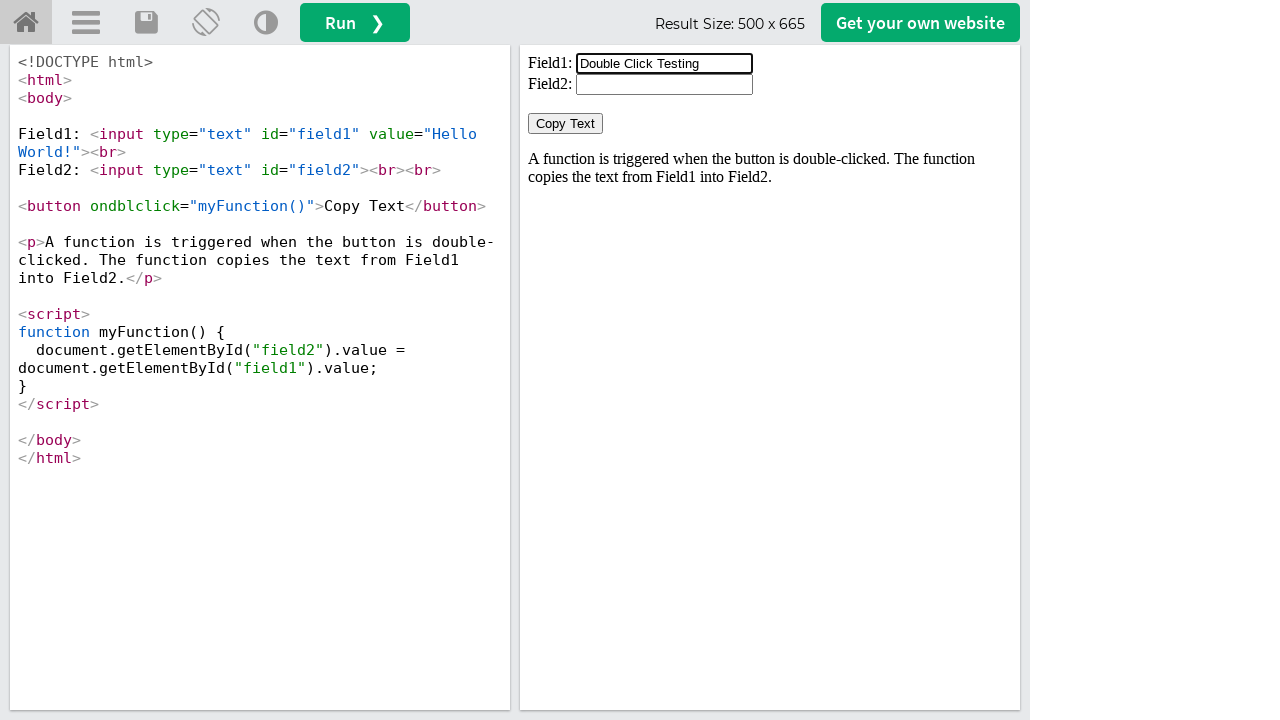

Double-clicked the Copy Text button to copy text between fields at (566, 124) on iframe#iframeResult >> nth=0 >> internal:control=enter-frame >> button:has-text(
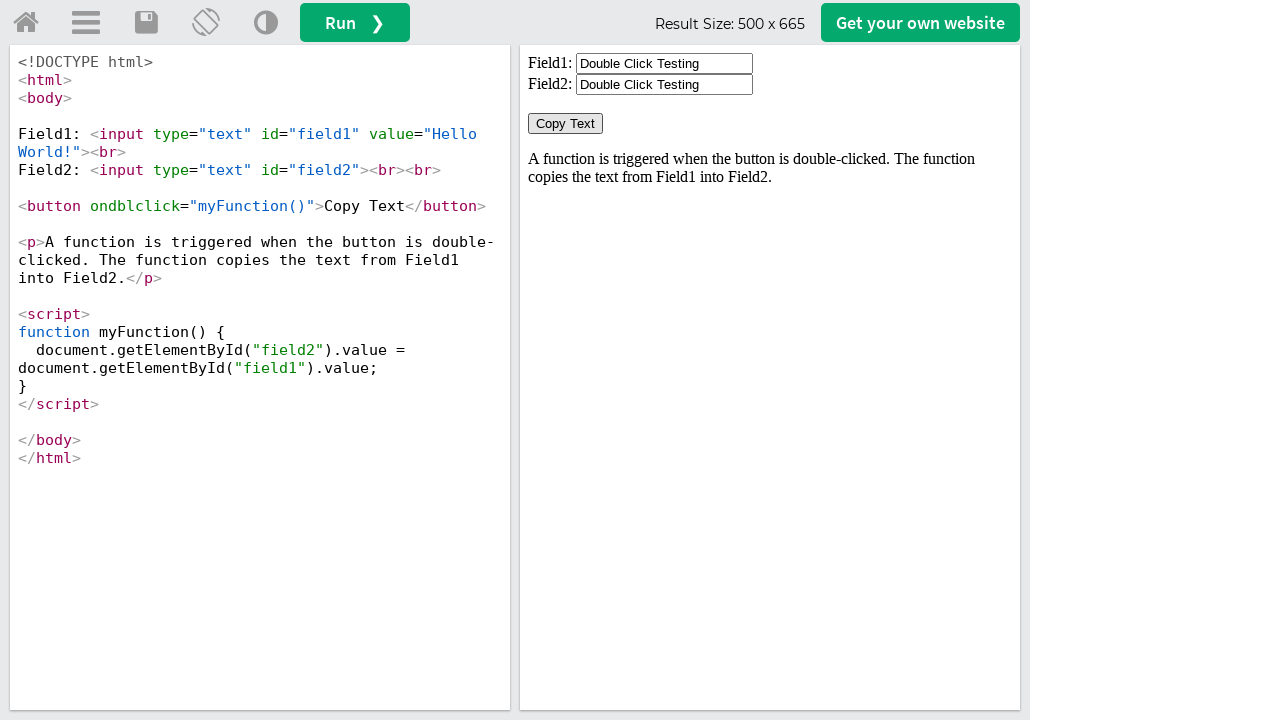

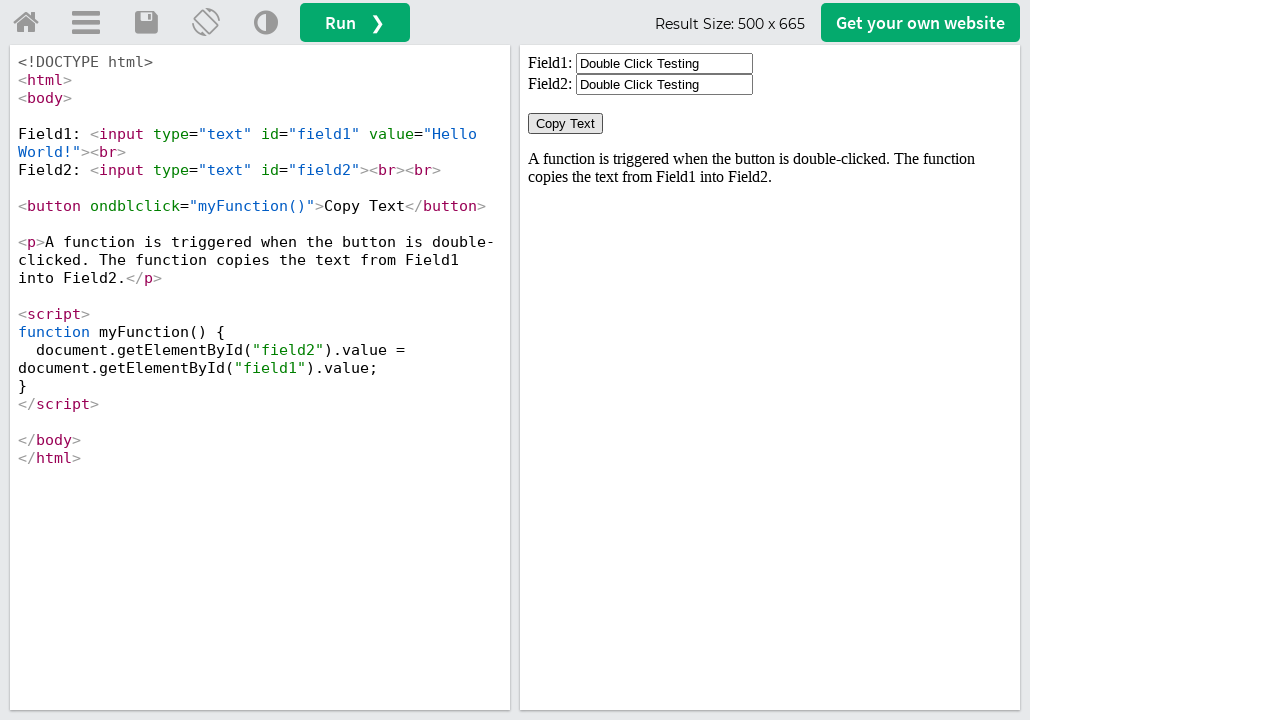